Tests that todo data persists after page reload

Starting URL: https://demo.playwright.dev/todomvc

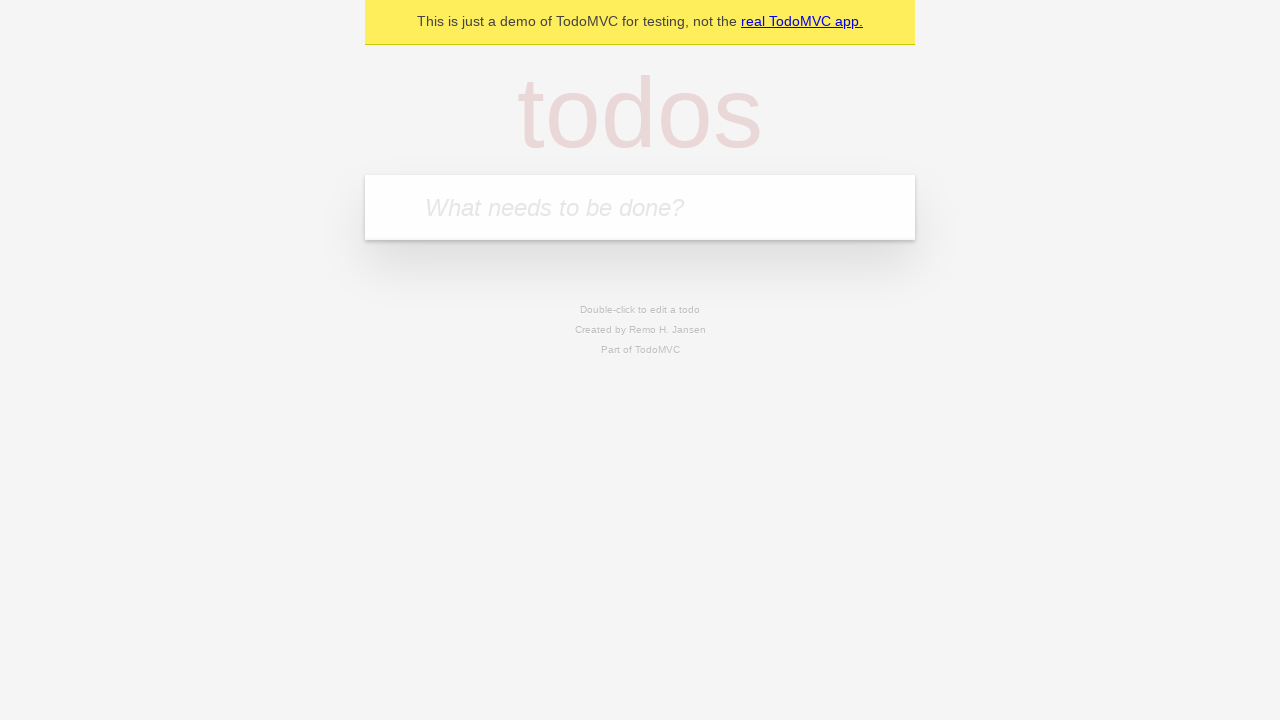

Filled todo input with 'buy some cheese' on internal:attr=[placeholder="What needs to be done?"i]
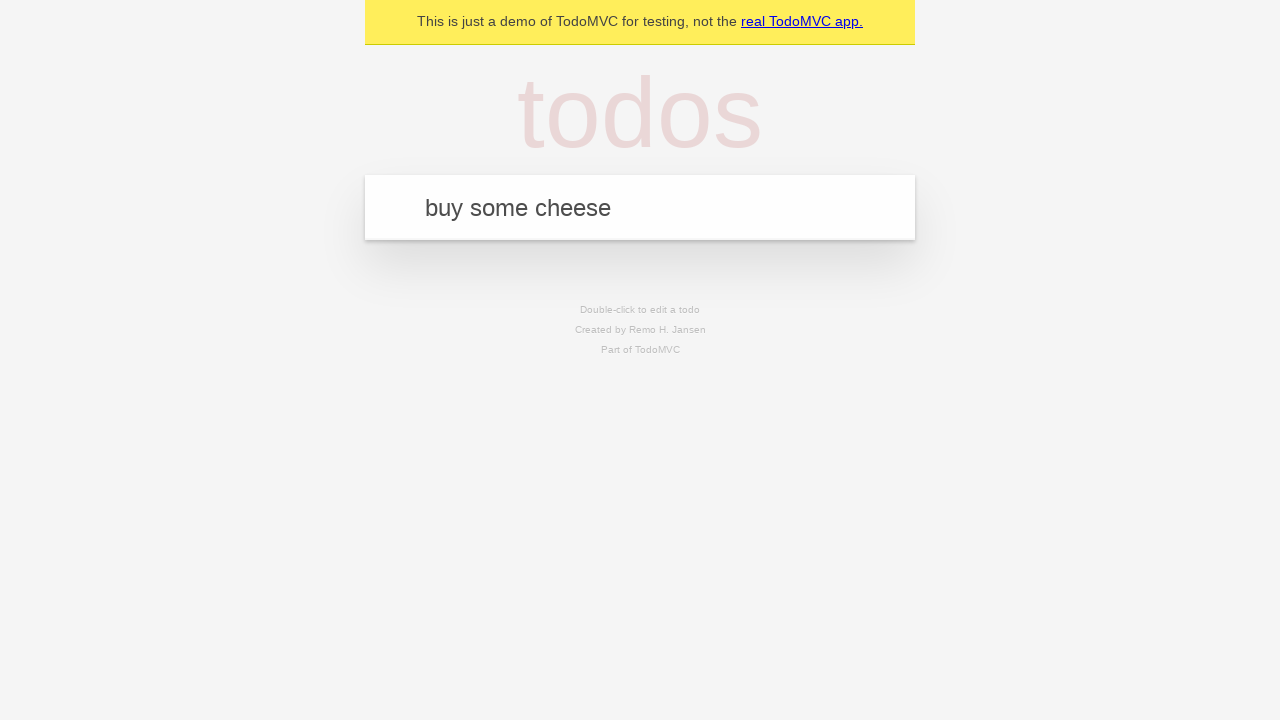

Pressed Enter to create todo 'buy some cheese' on internal:attr=[placeholder="What needs to be done?"i]
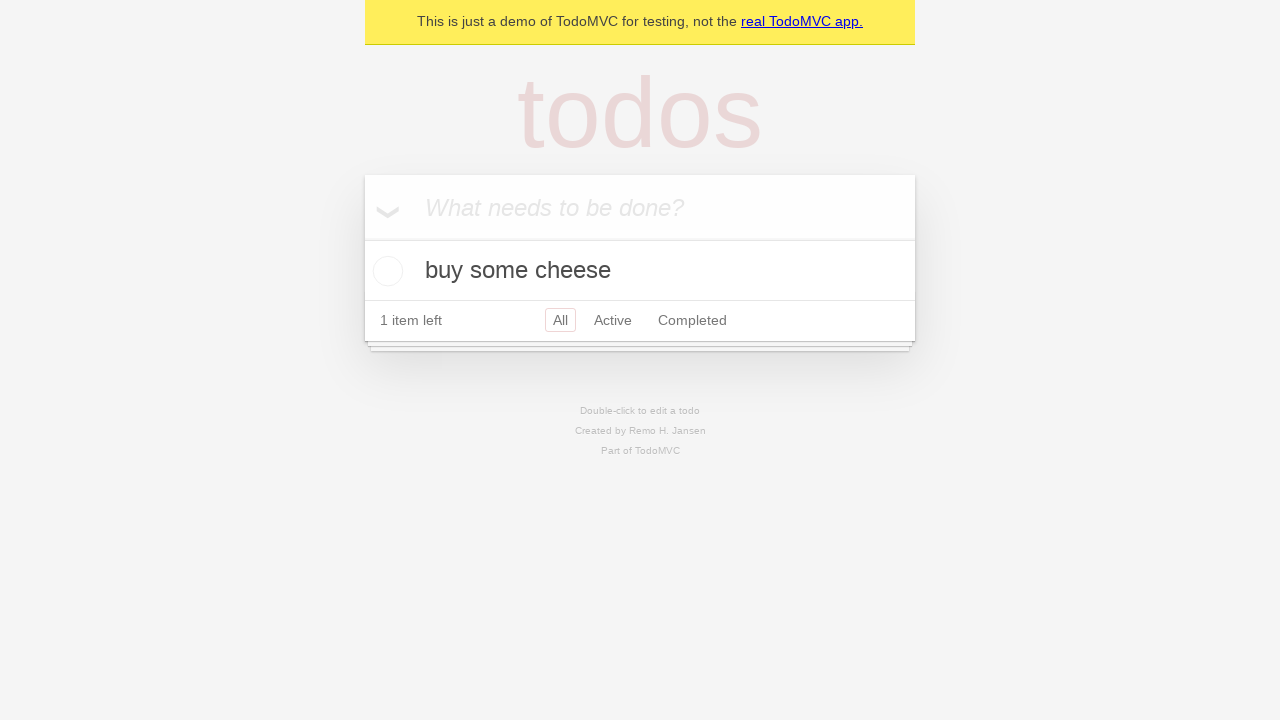

Filled todo input with 'feed the cat' on internal:attr=[placeholder="What needs to be done?"i]
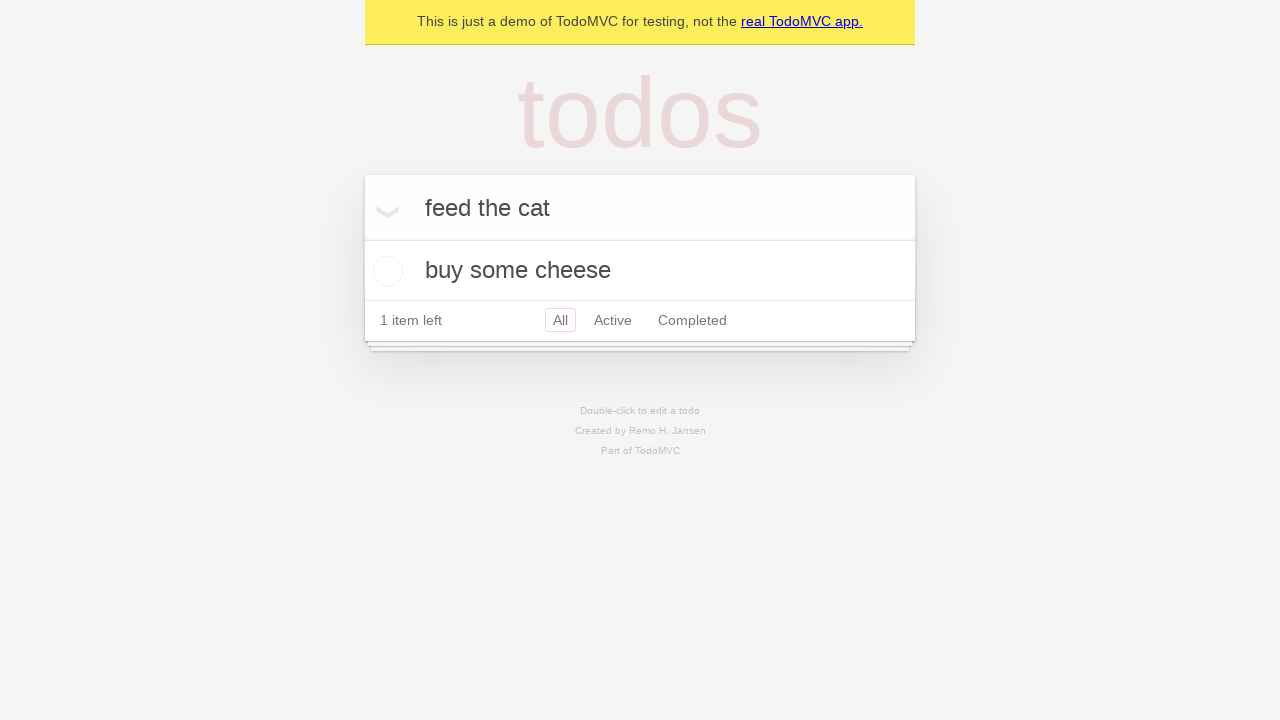

Pressed Enter to create todo 'feed the cat' on internal:attr=[placeholder="What needs to be done?"i]
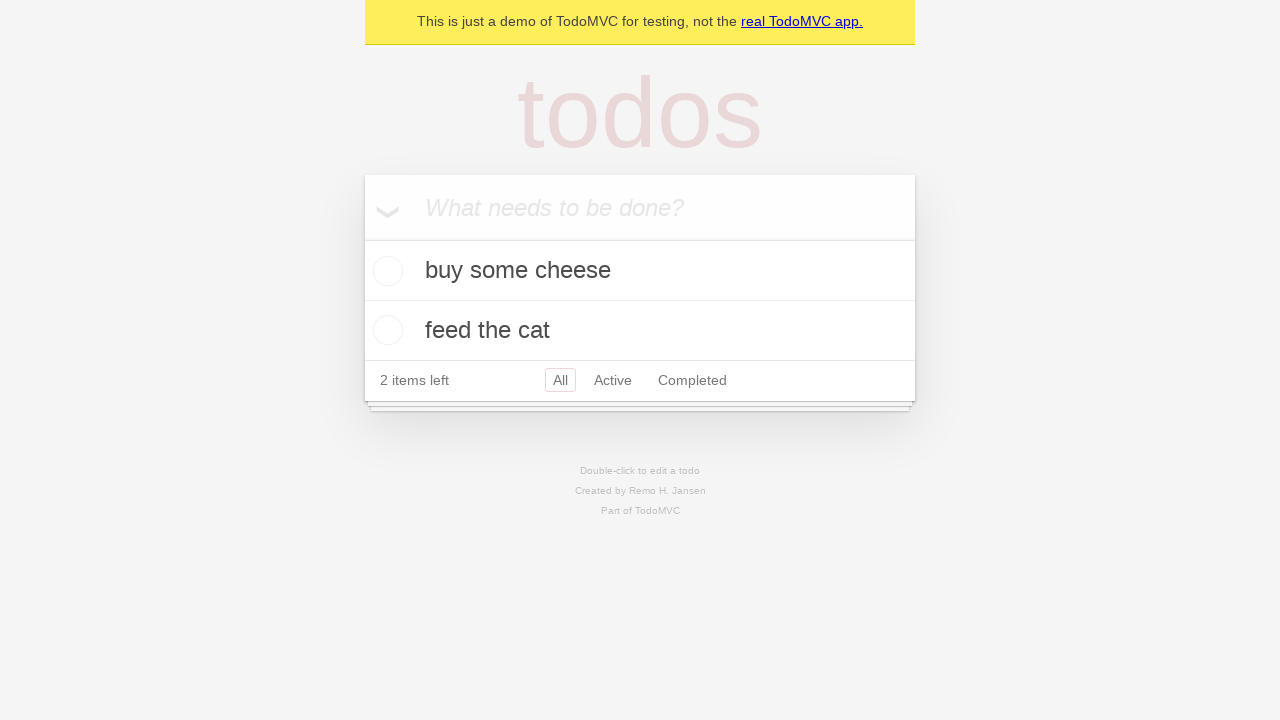

Located first todo checkbox
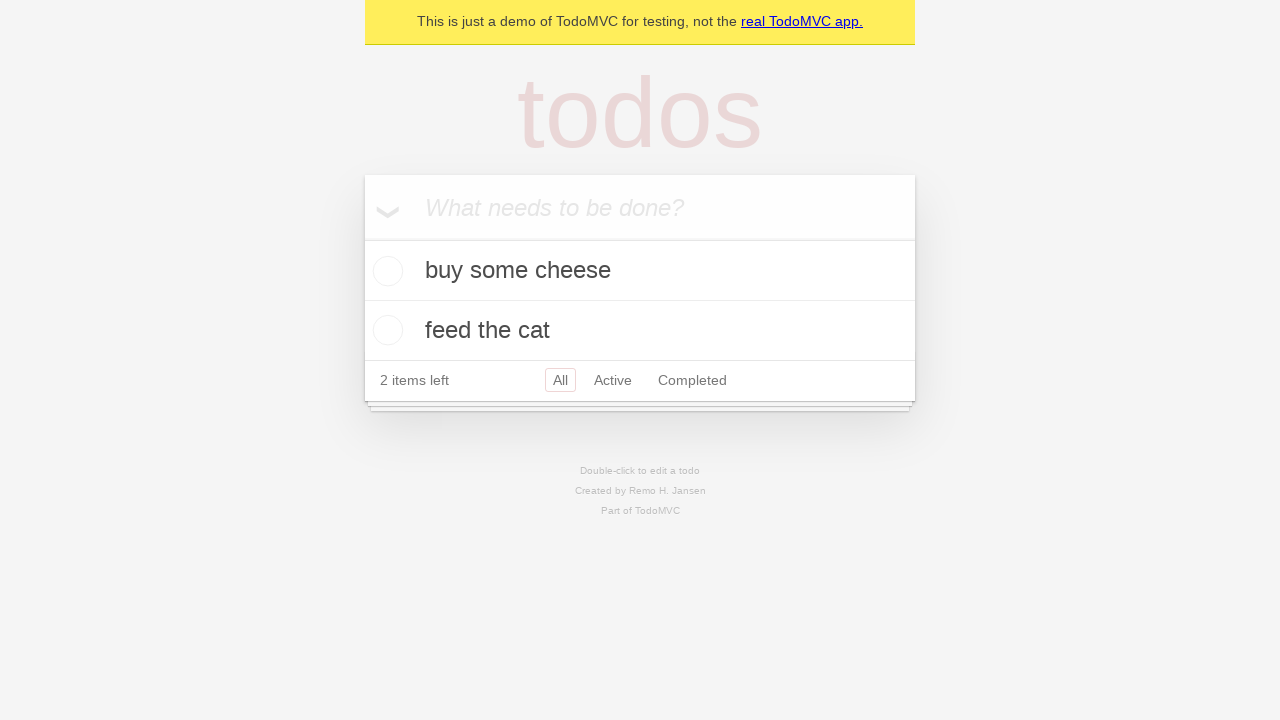

Checked first todo item at (385, 271) on [data-testid='todo-item'] >> nth=0 >> internal:role=checkbox
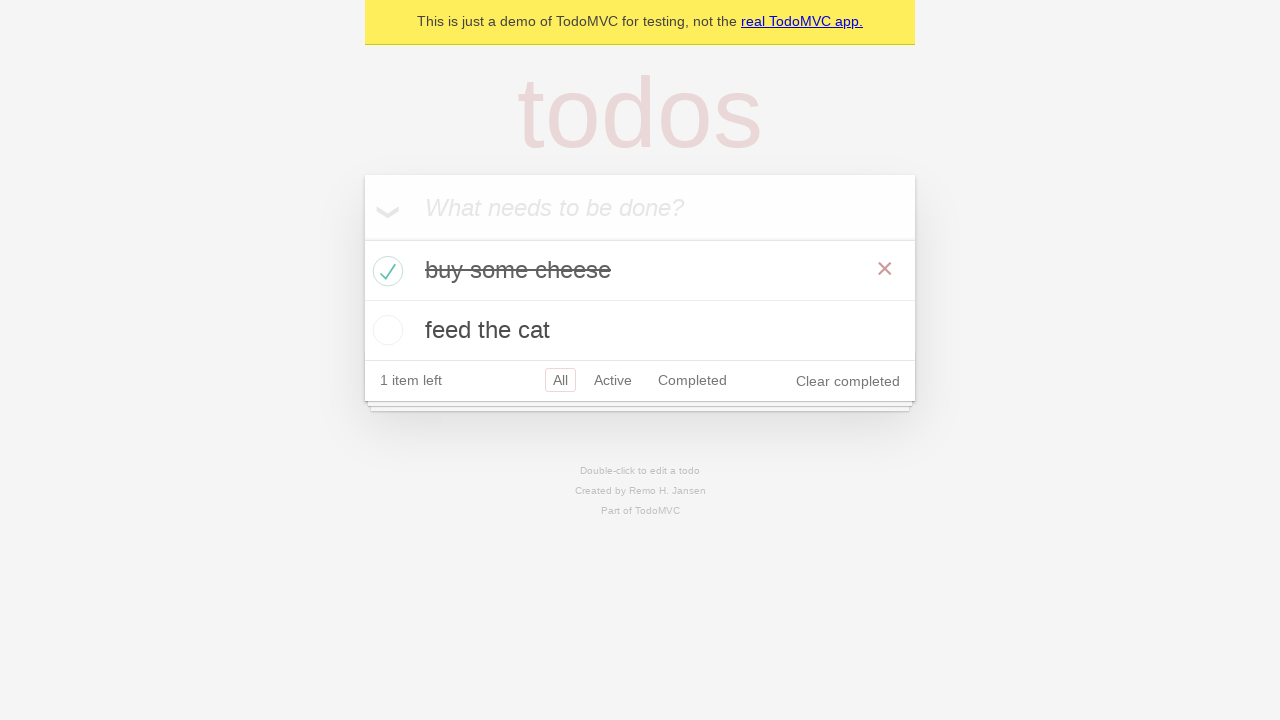

Reloaded page to test data persistence
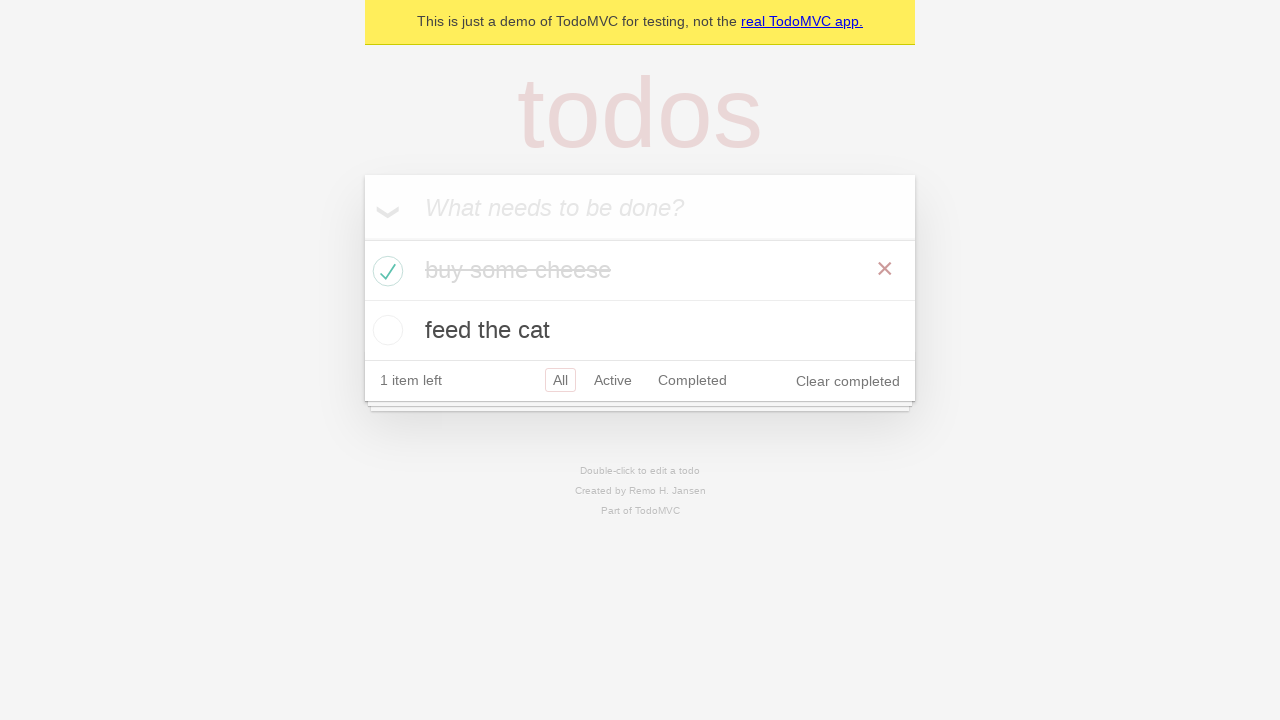

Waited for todos to load after page reload
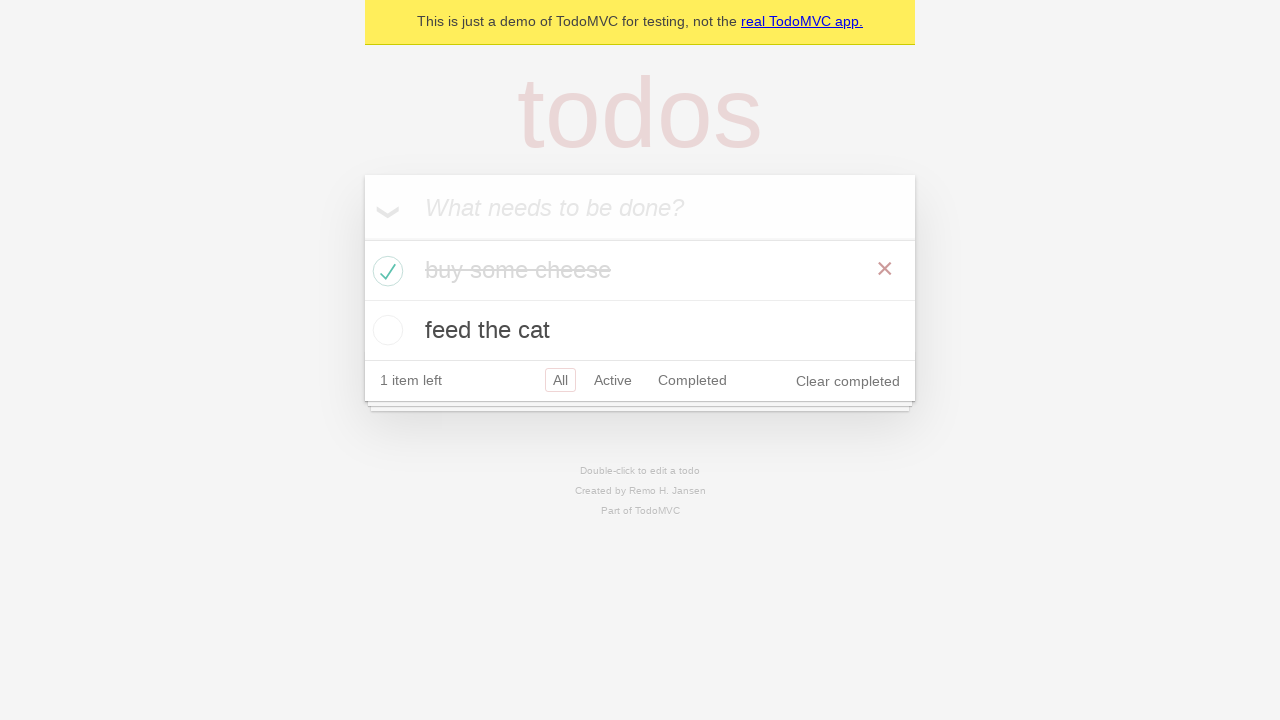

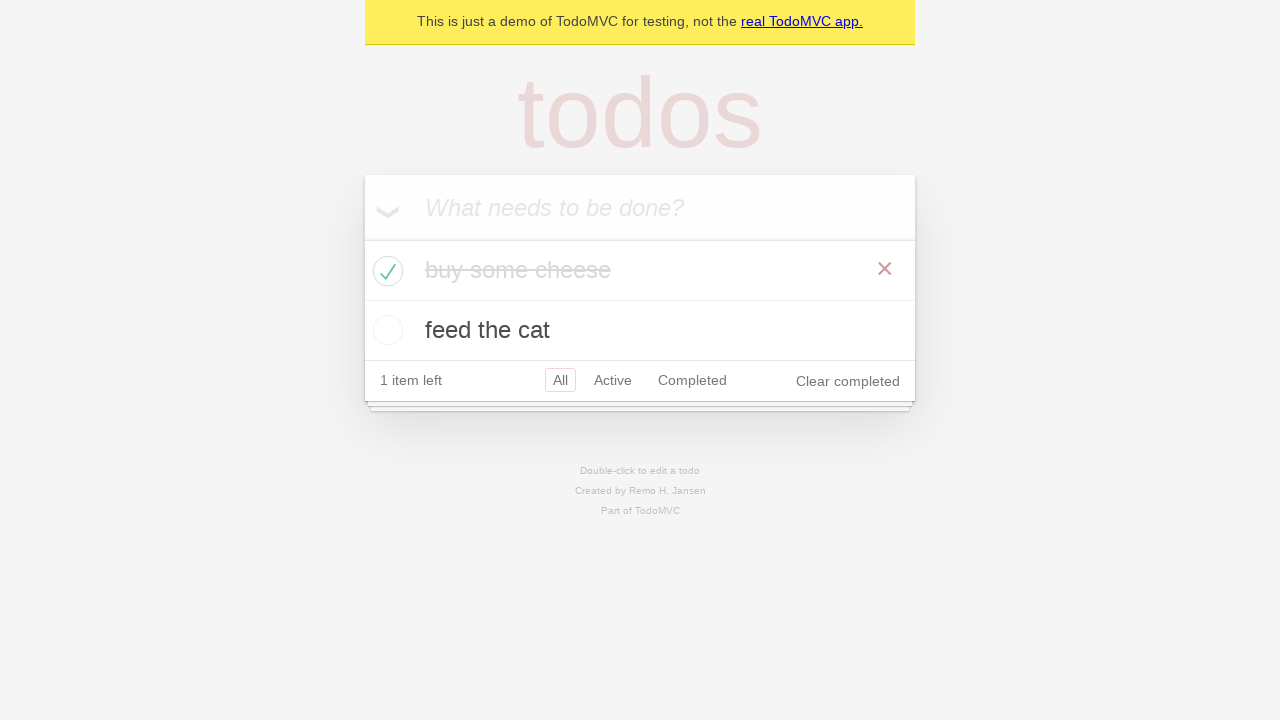